Navigates to a page with many elements and highlights a specific element by changing its border style using JavaScript, then waits before reverting the style back.

Starting URL: http://the-internet.herokuapp.com/large

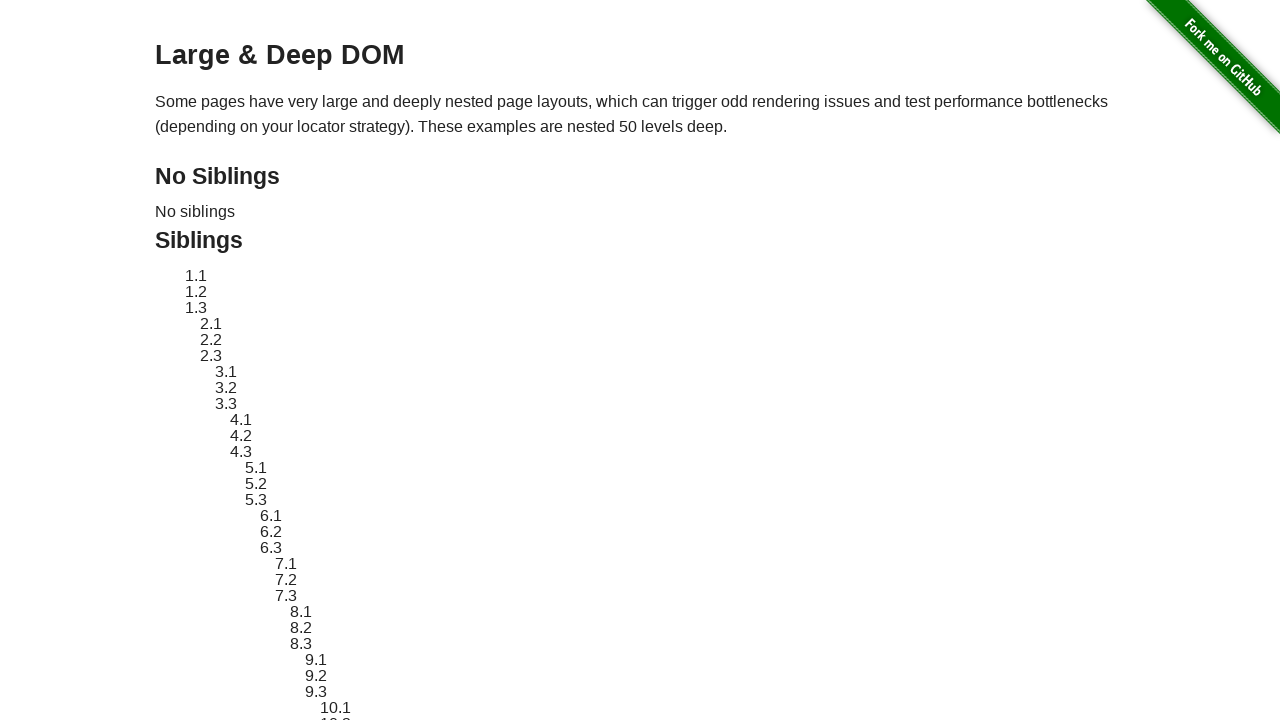

Navigated to the-internet.herokuapp.com/large page with many elements
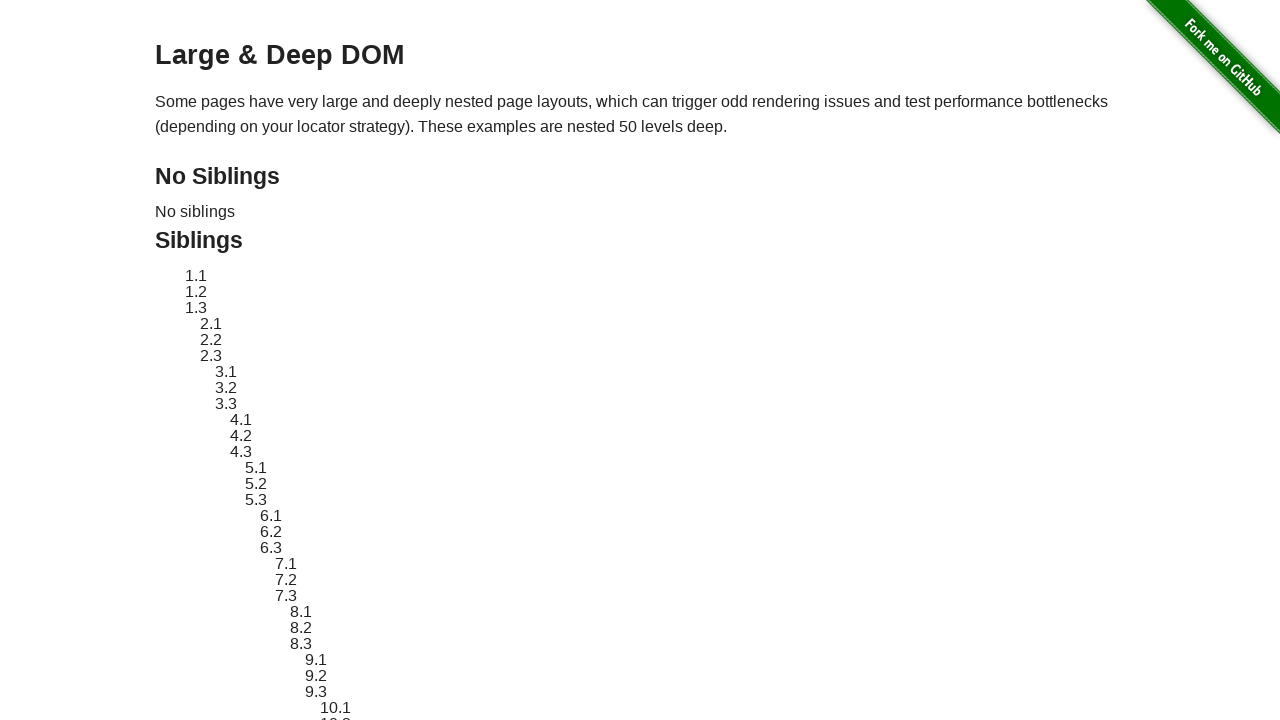

Located the element to highlight (id: sibling-2.3)
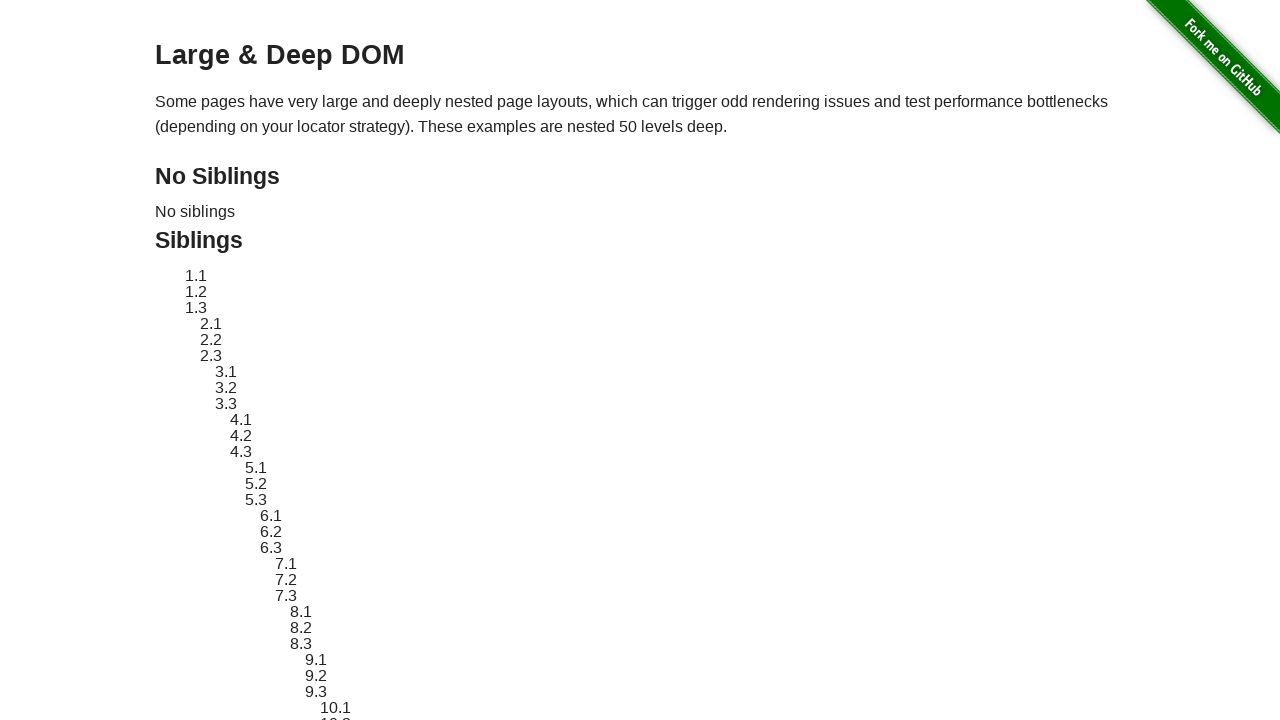

Element is now visible
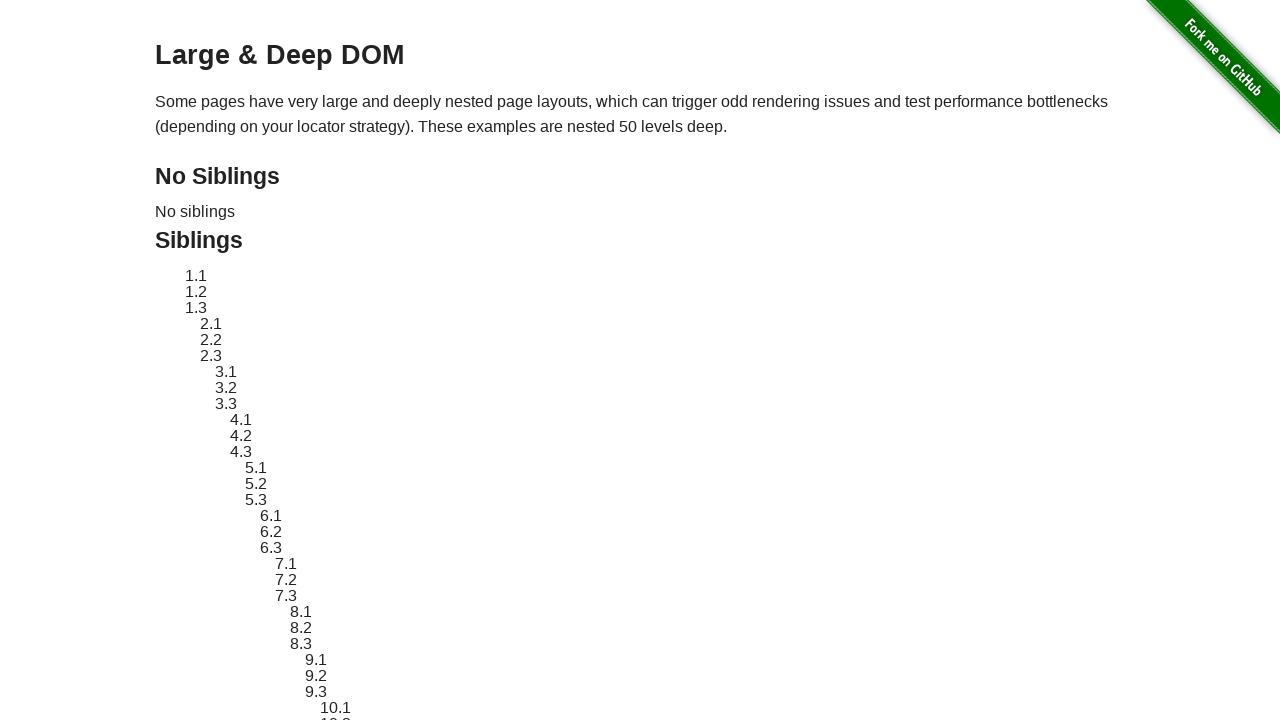

Retrieved original element style attribute
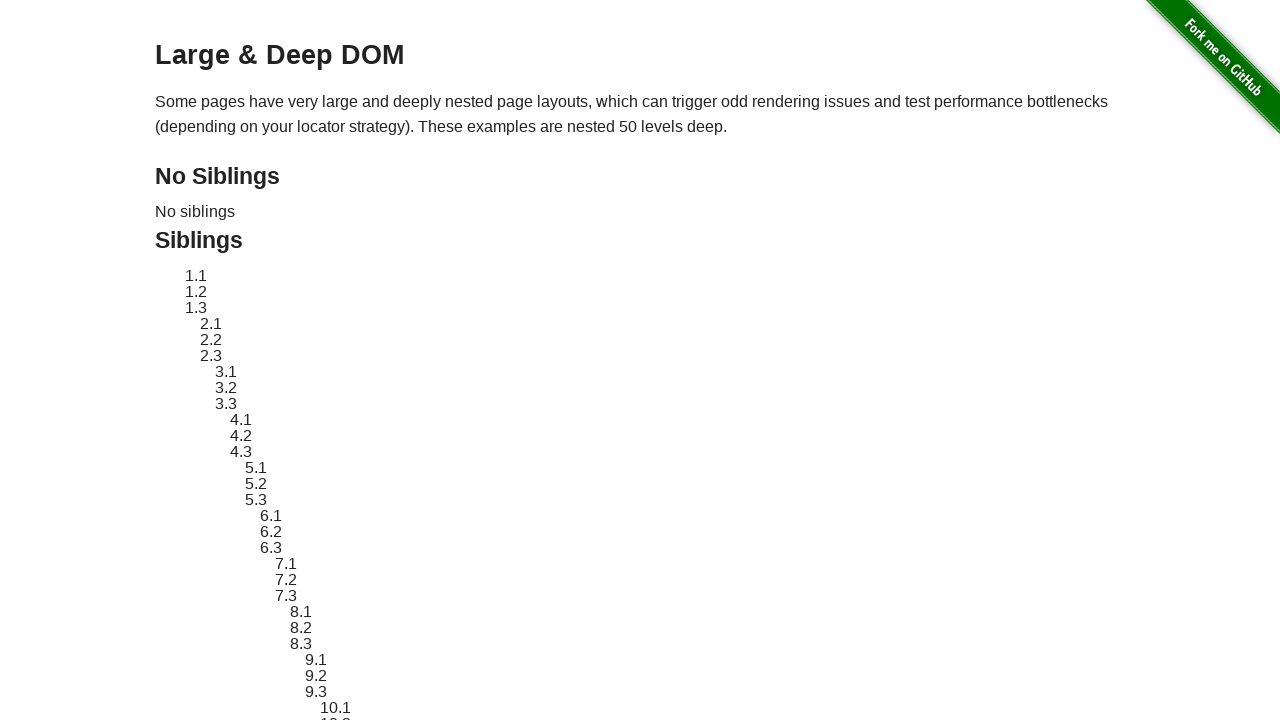

Applied red dashed border highlight to element
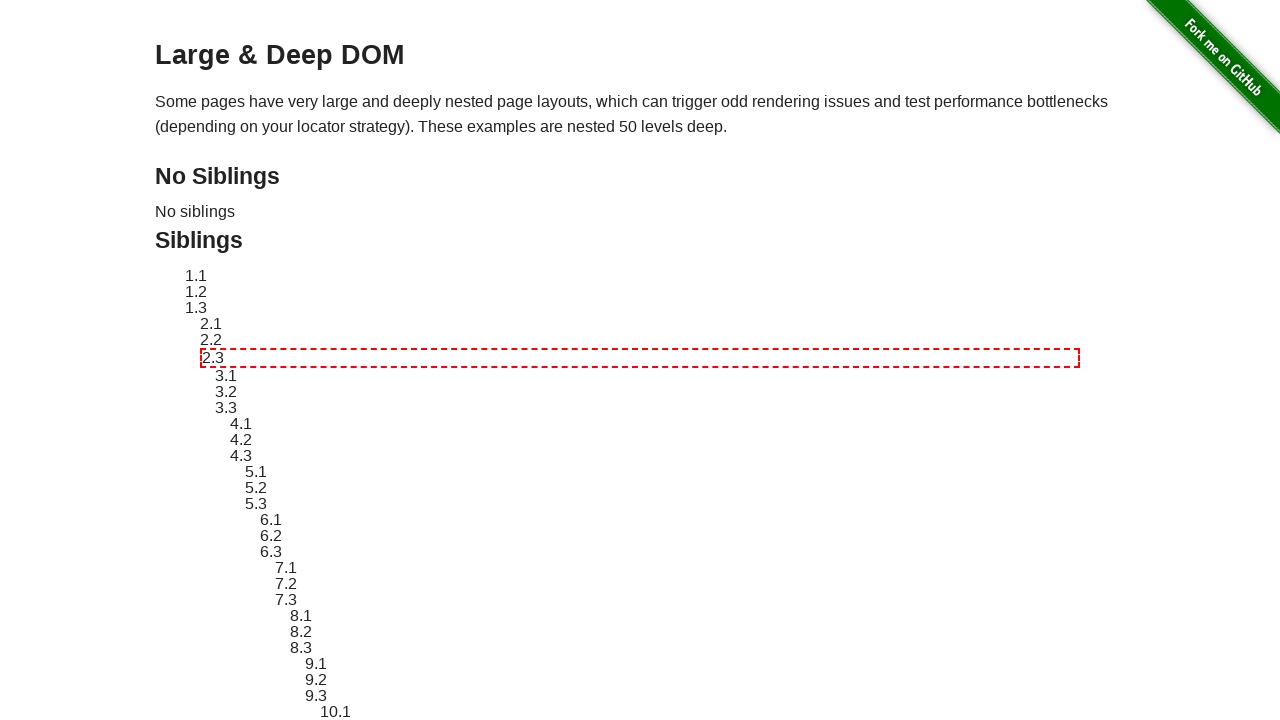

Waited 3 seconds to display the highlight
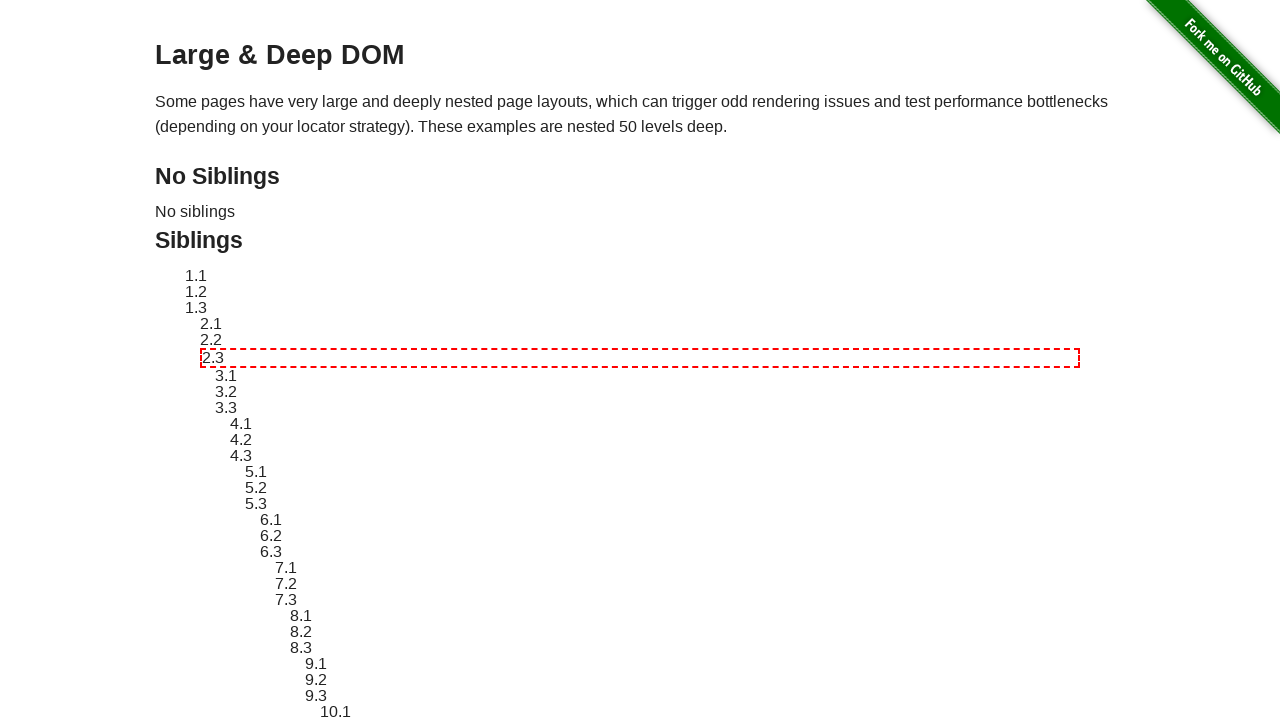

Reverted element style back to original
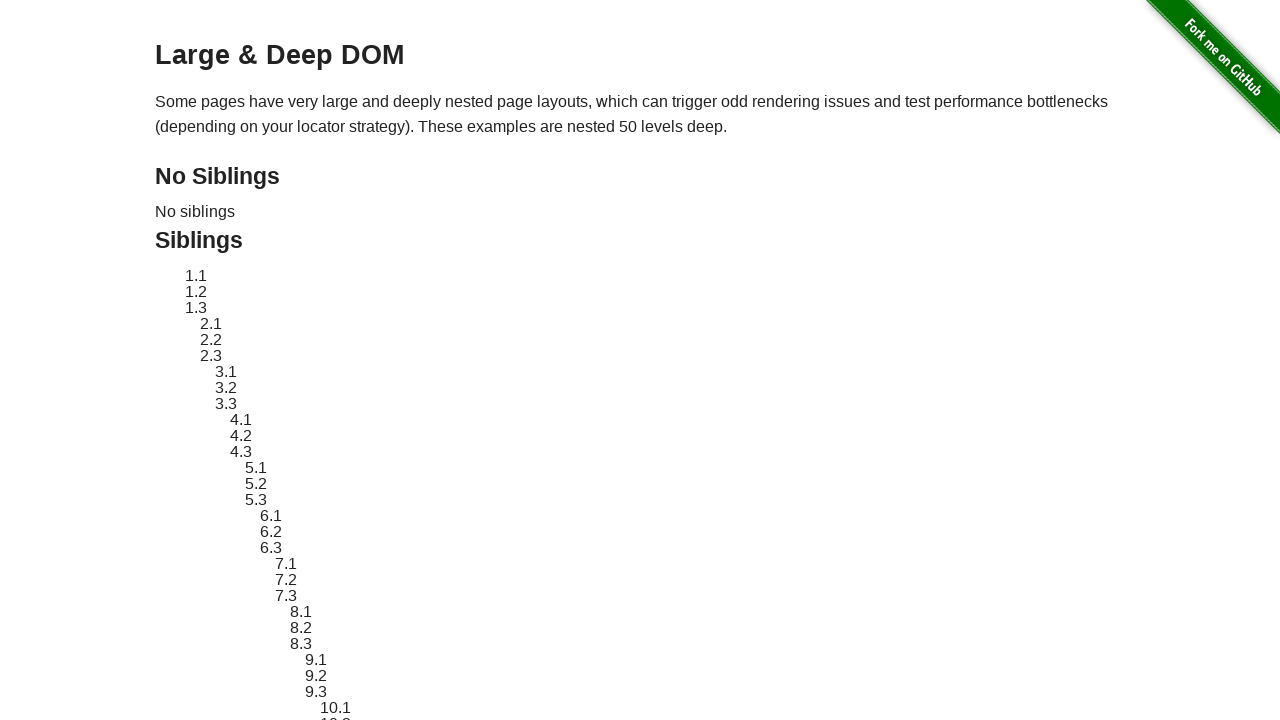

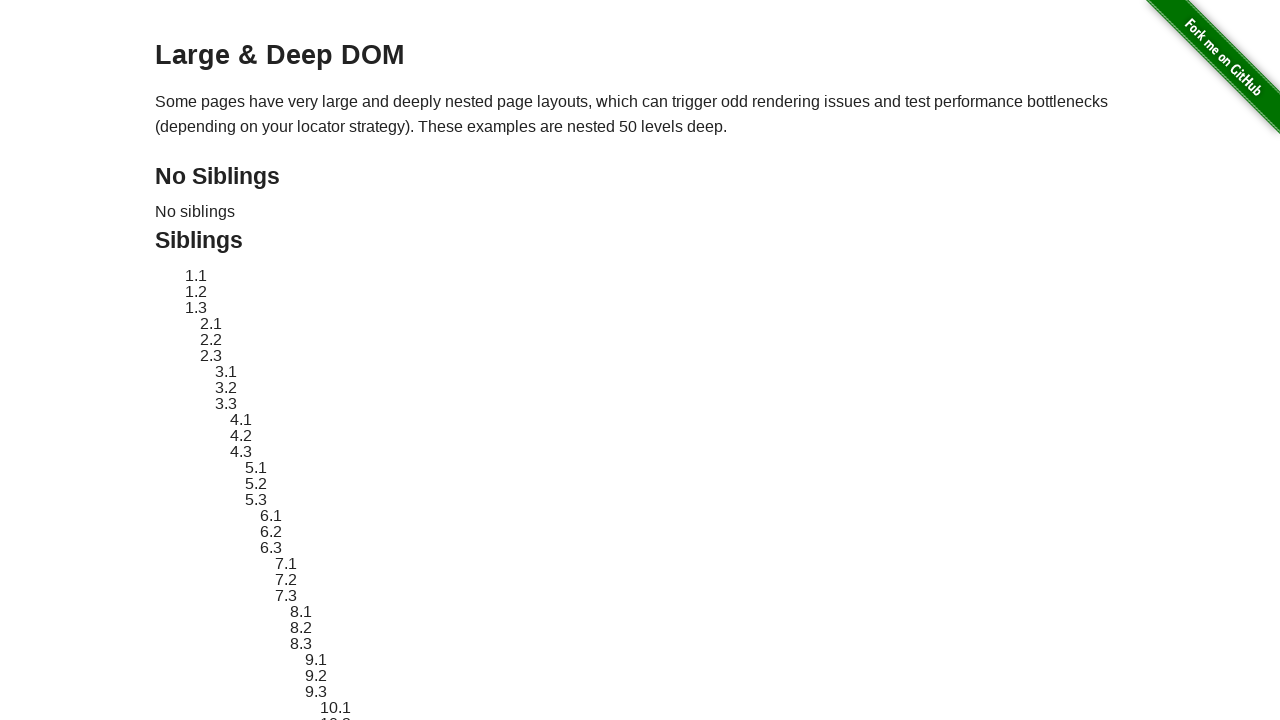